Navigates to the Nike India website and verifies the page loads successfully

Starting URL: https://www.nike.com/in/

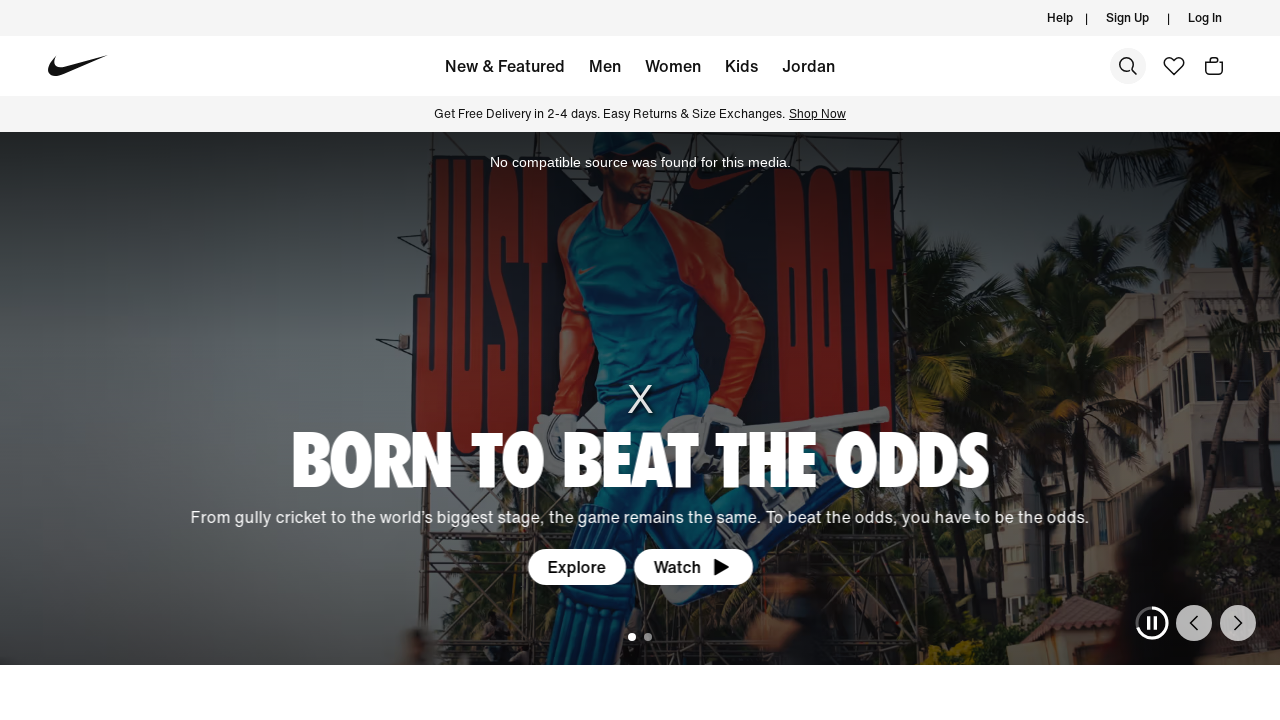

Nike India website loaded (DOM content loaded)
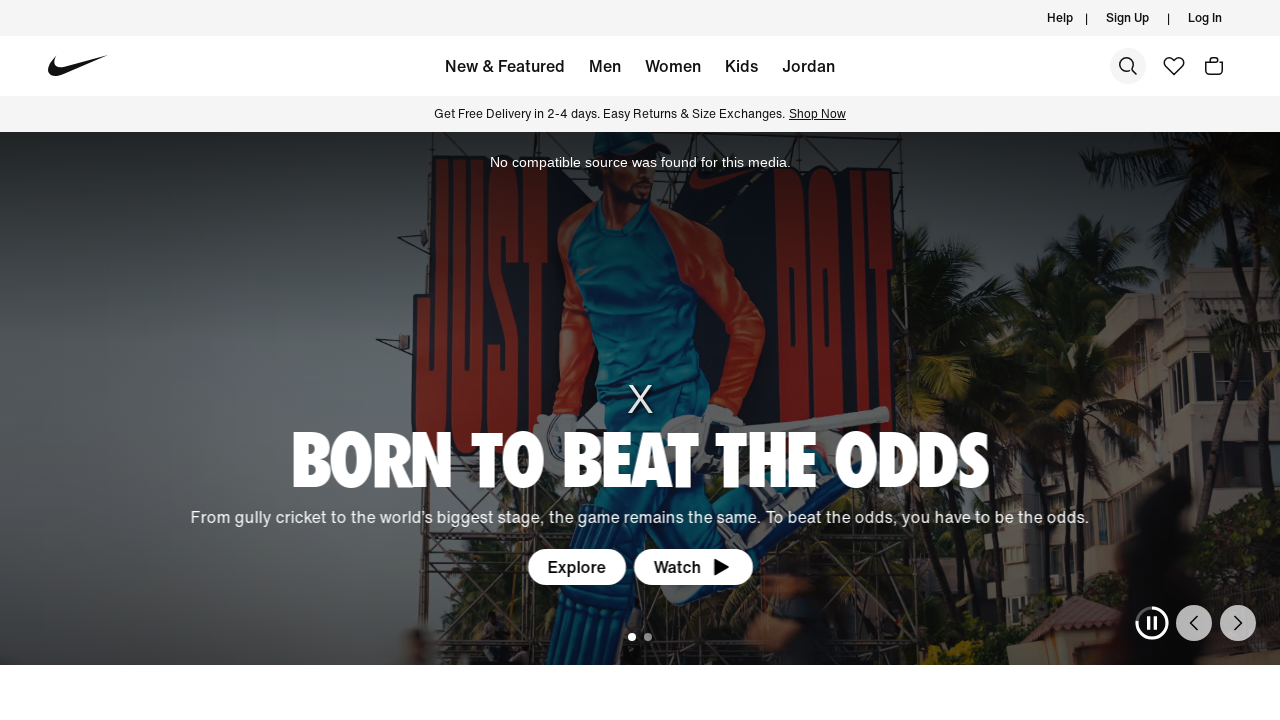

Main navigation element is present on the page
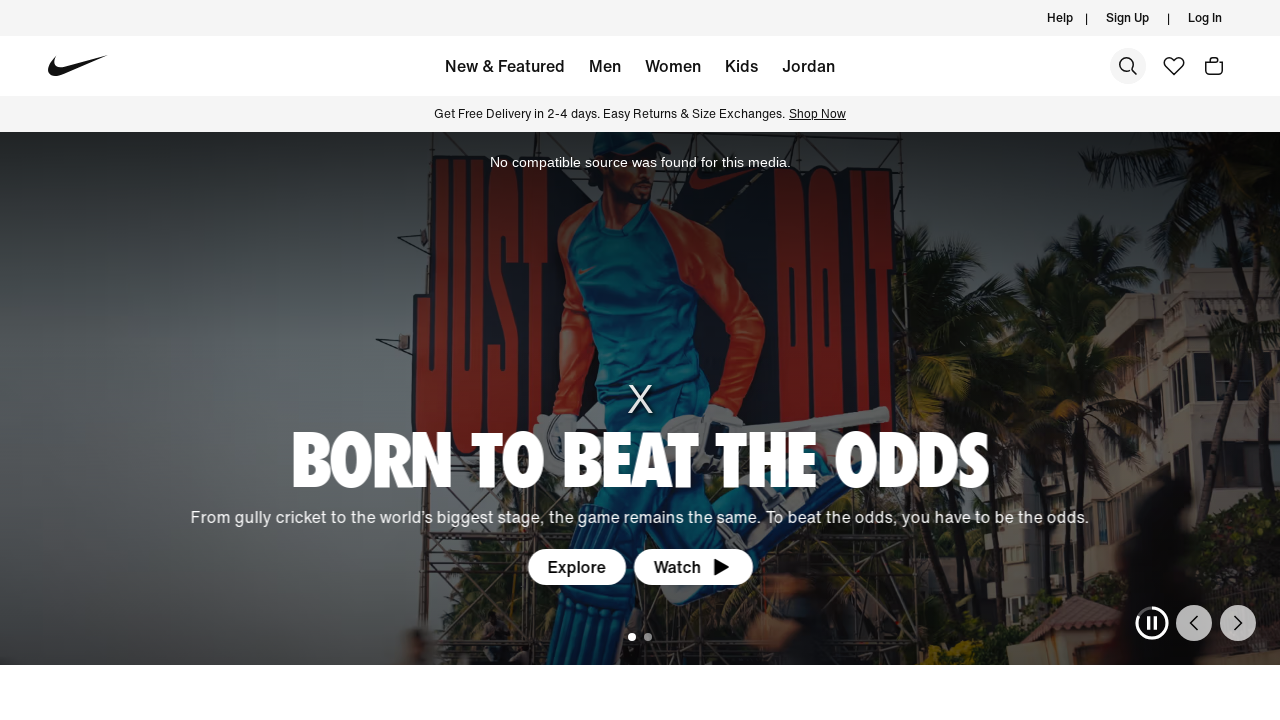

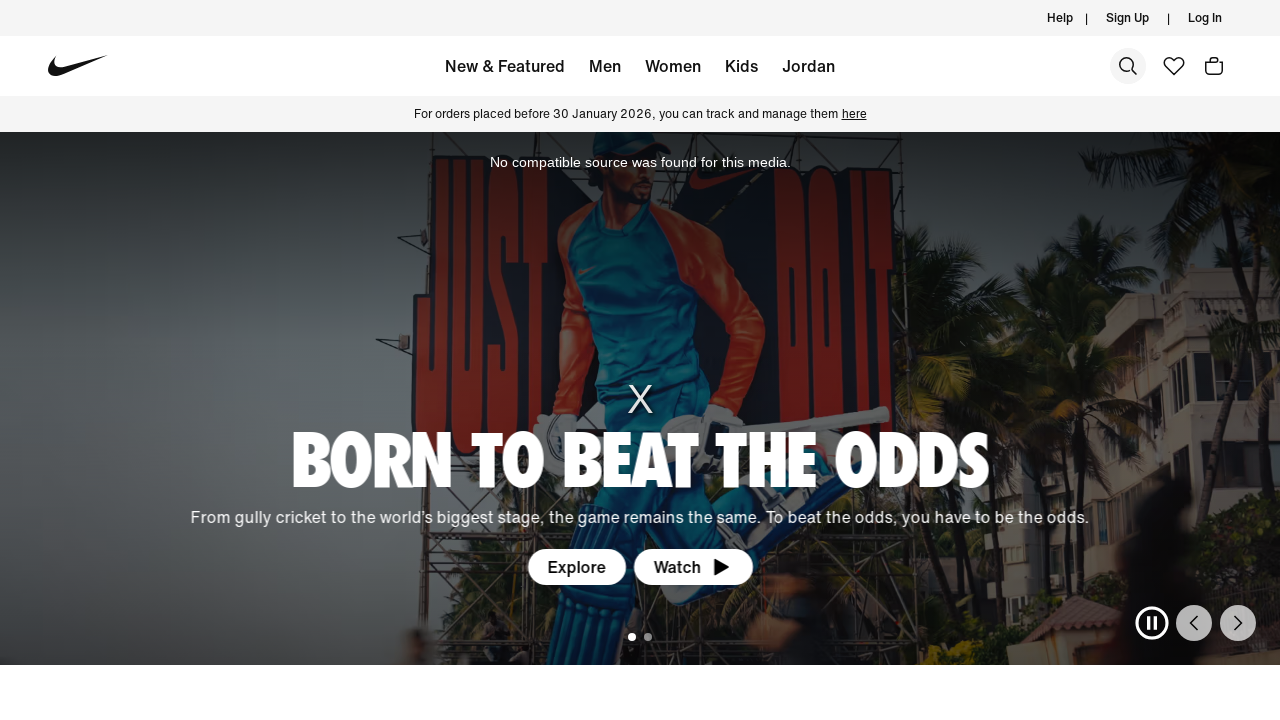